Navigates to Sina Finance industry news section, clicks on "公司新闻" (Company News) link, then iterates through multiple pages by clicking the "下一页" (Next Page) button.

Starting URL: http://finance.sina.com.cn/chanjing/

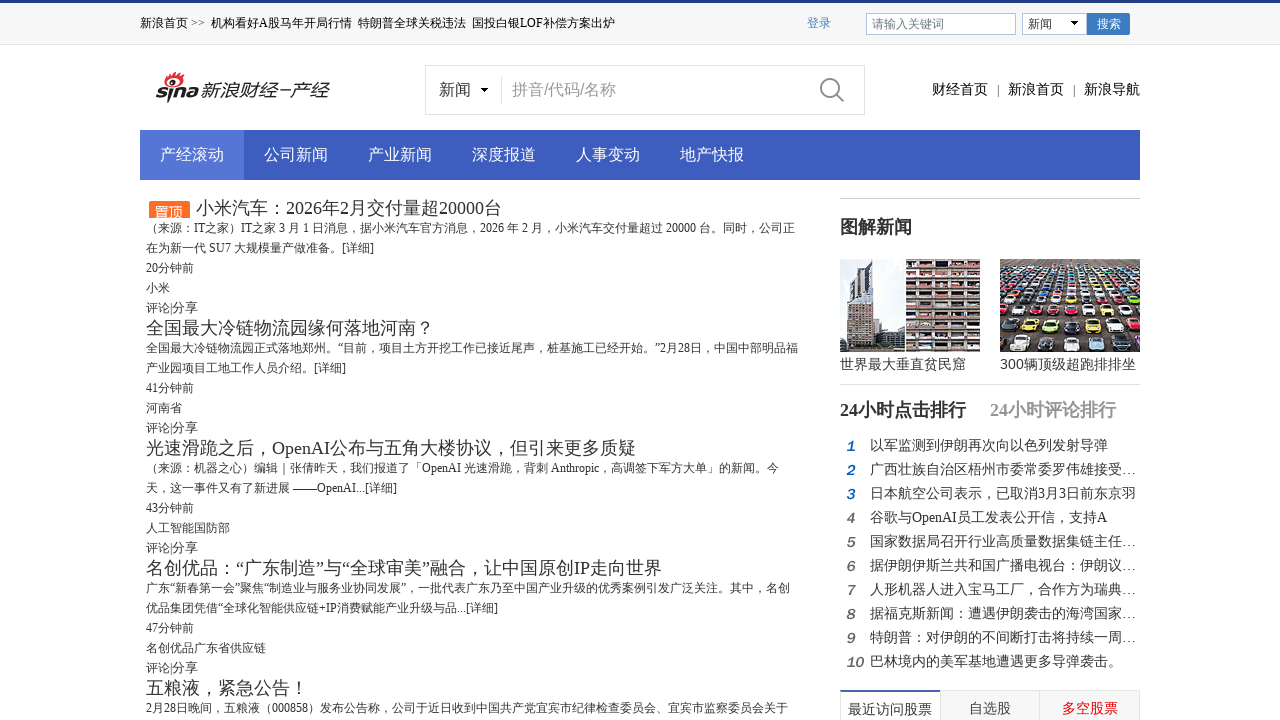

Clicked on '公司新闻' (Company News) link at (296, 155) on text=公司新闻
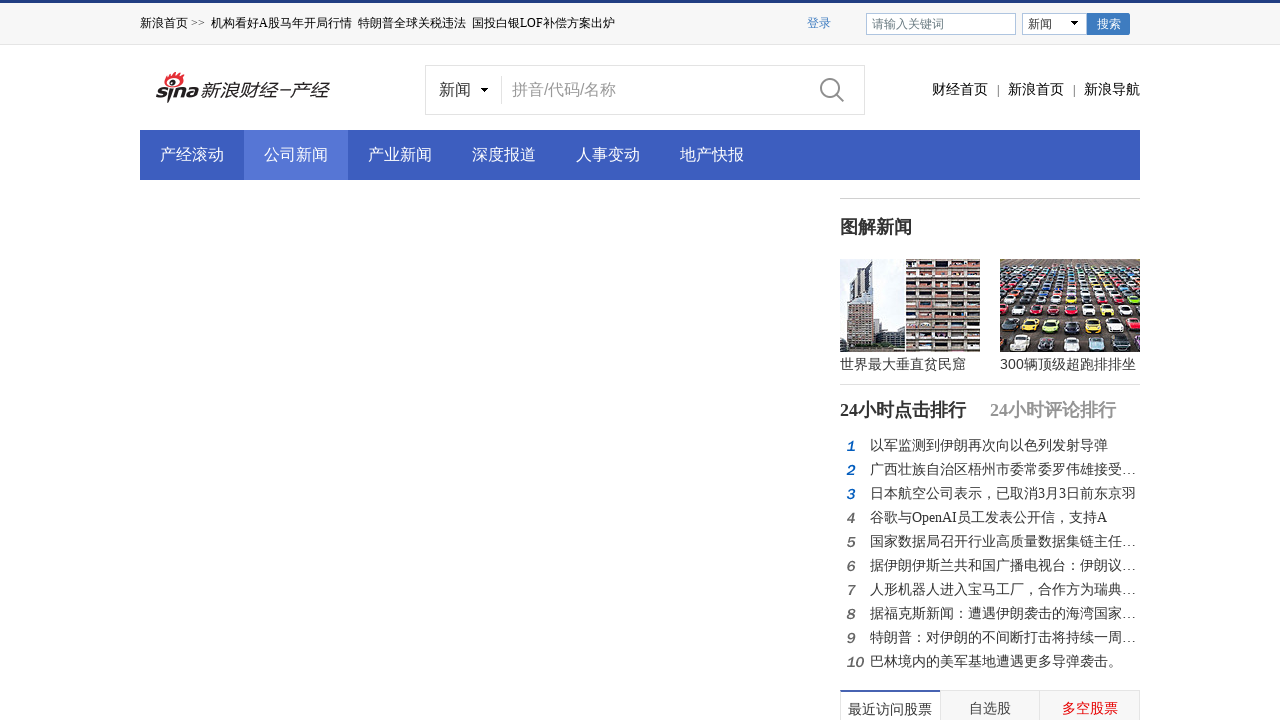

News feed loaded with feed card items
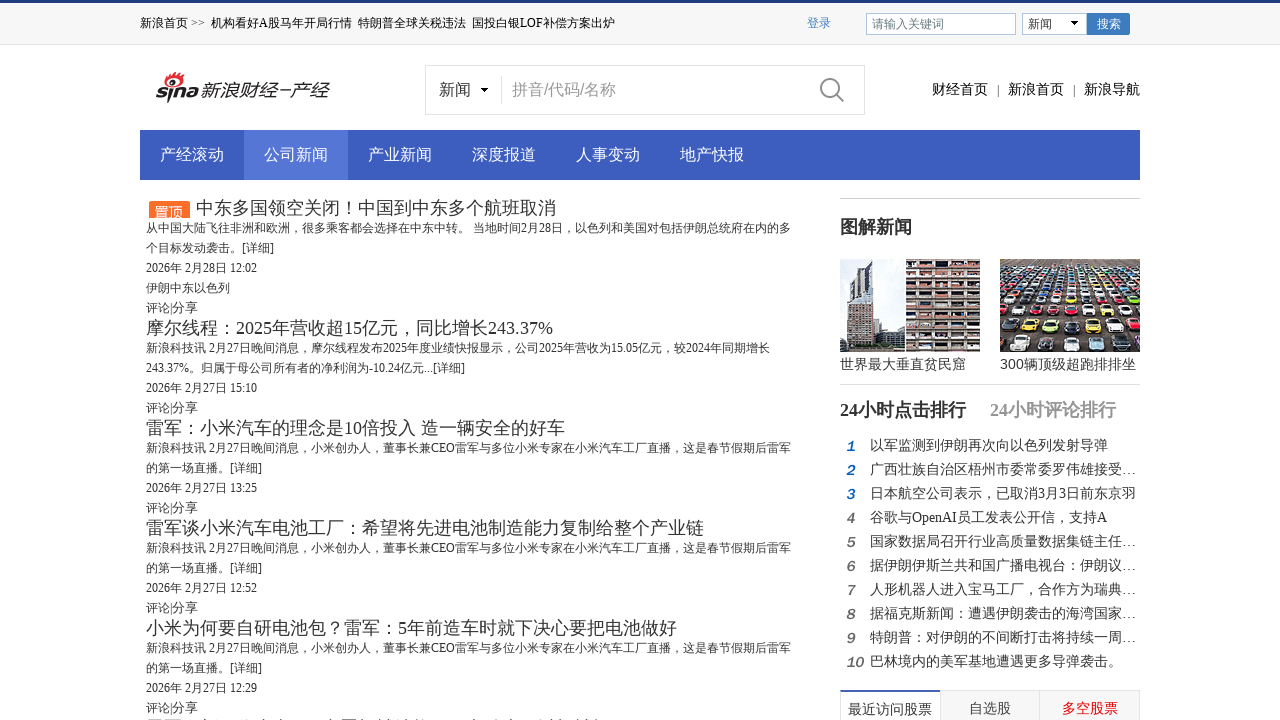

Page 1: Waited for feed card items to load
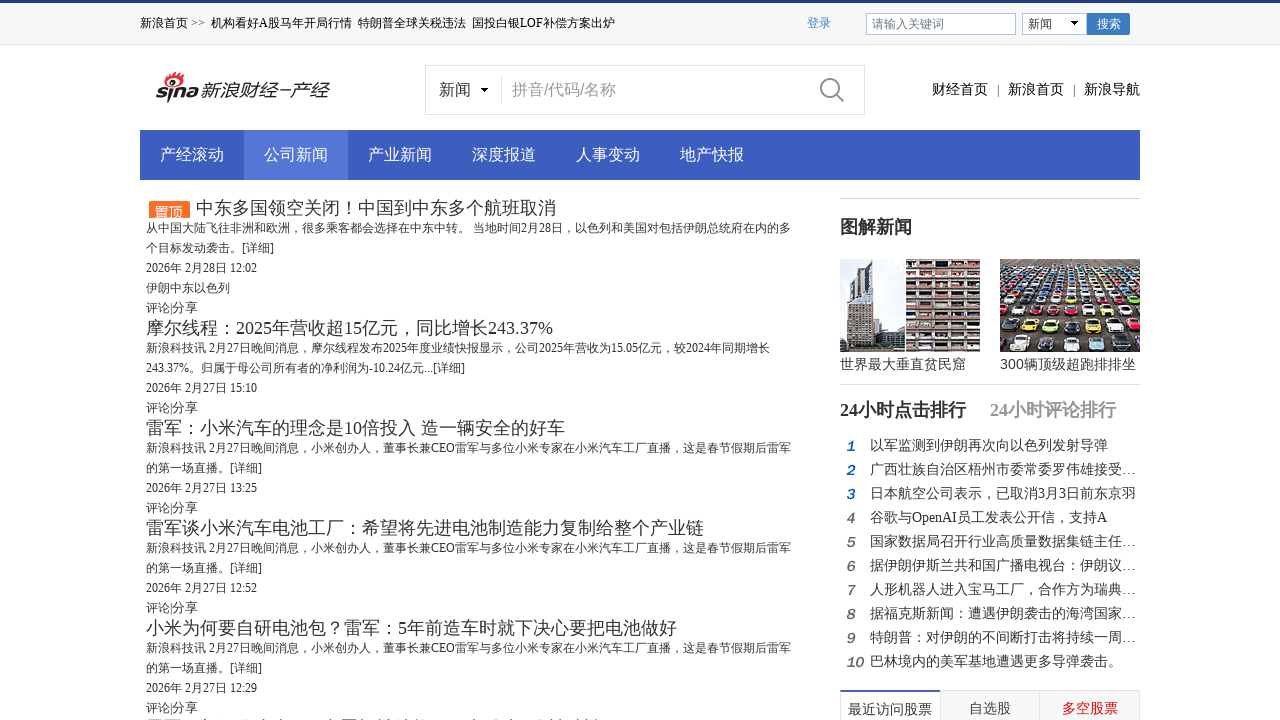

Page 1: Clicked '下一页' (Next Page) button at (224, 401) on text=下一页
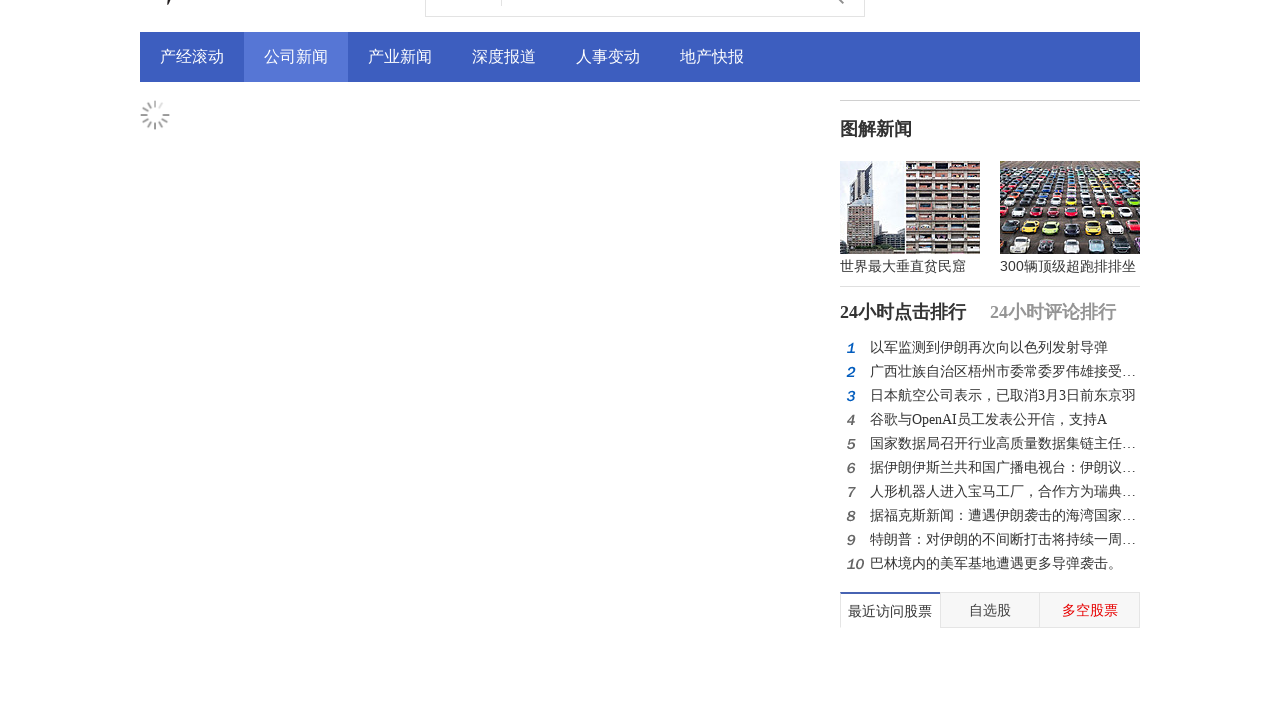

Page 1: Waited for page transition
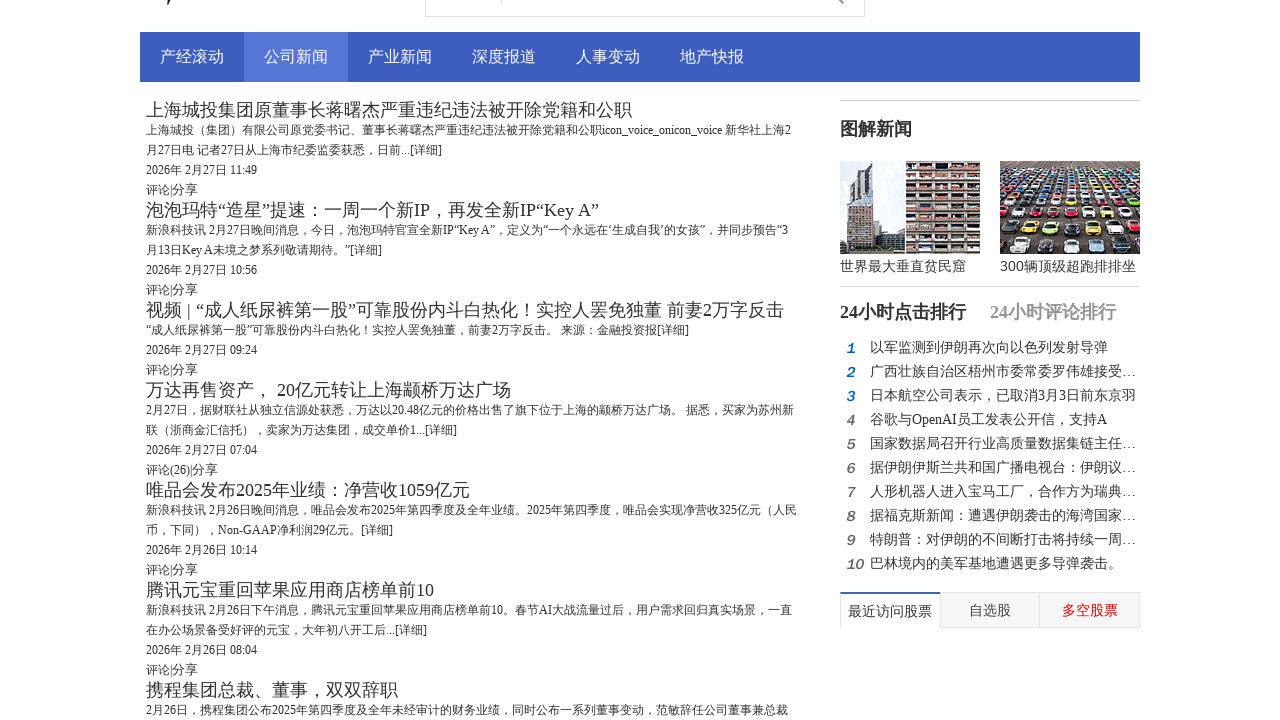

Page 2: Waited for feed card items to load
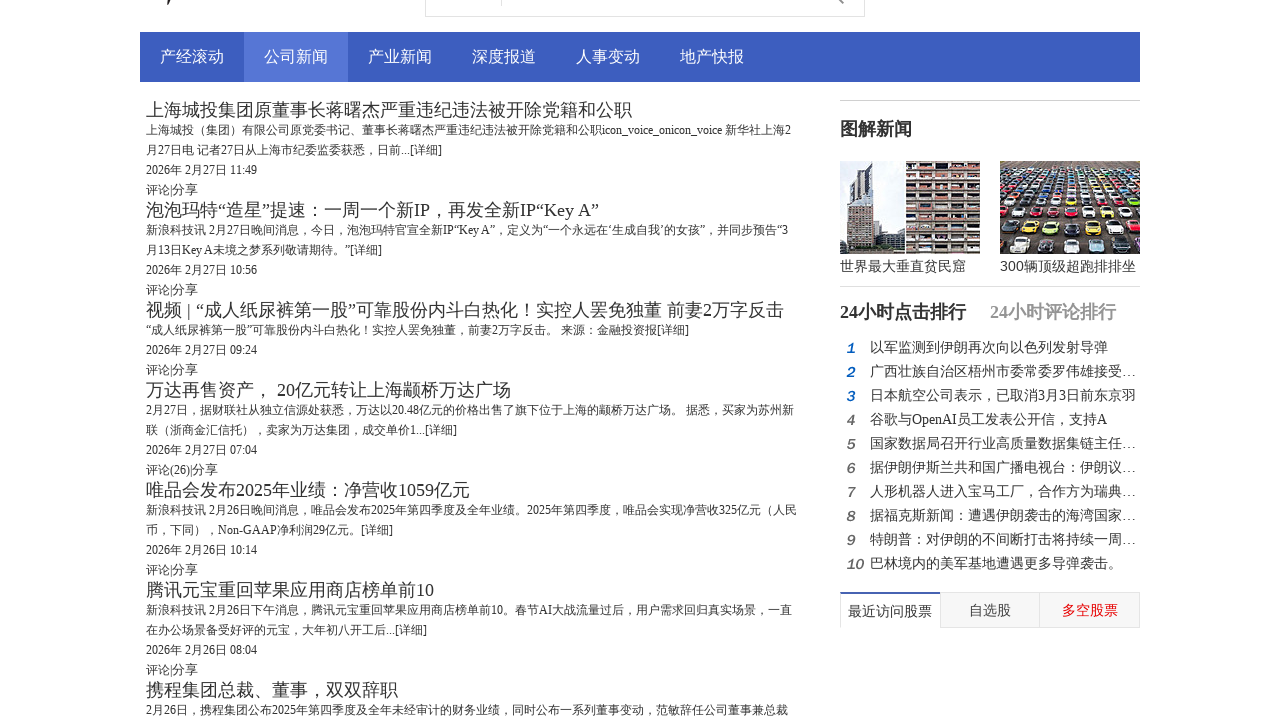

Page 2: Clicked '下一页' (Next Page) button at (224, 401) on text=下一页
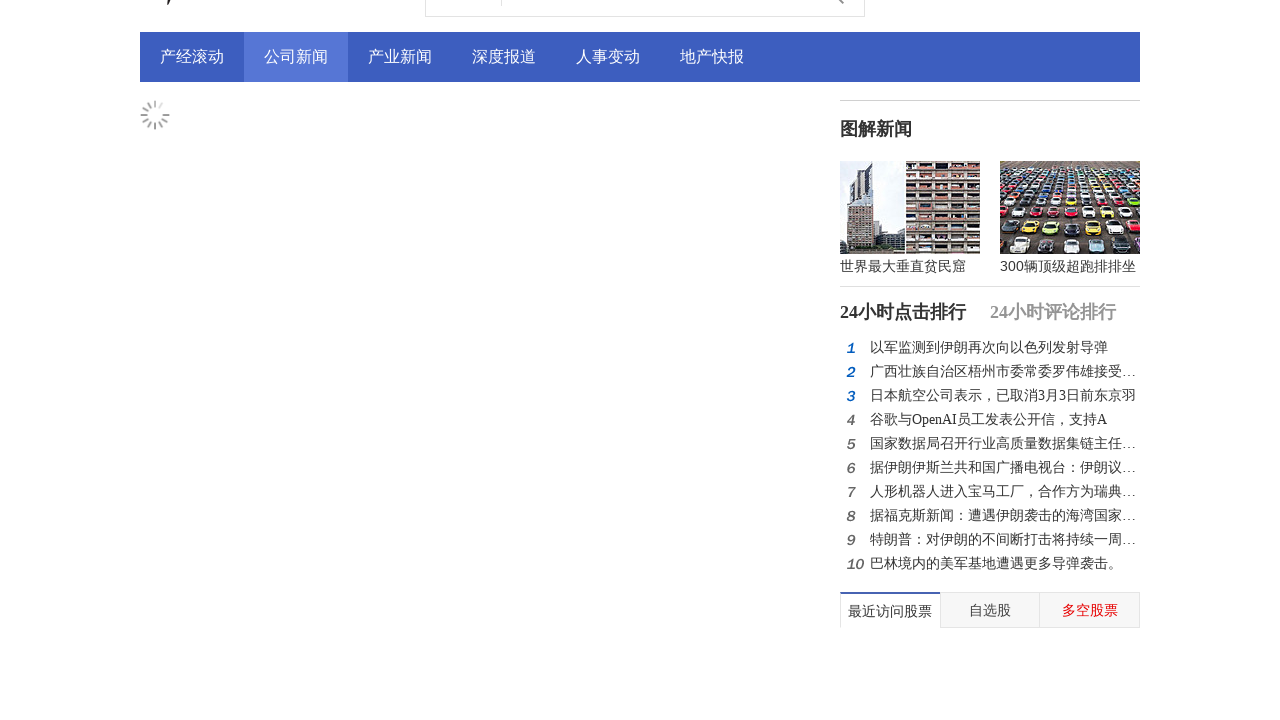

Page 2: Waited for page transition
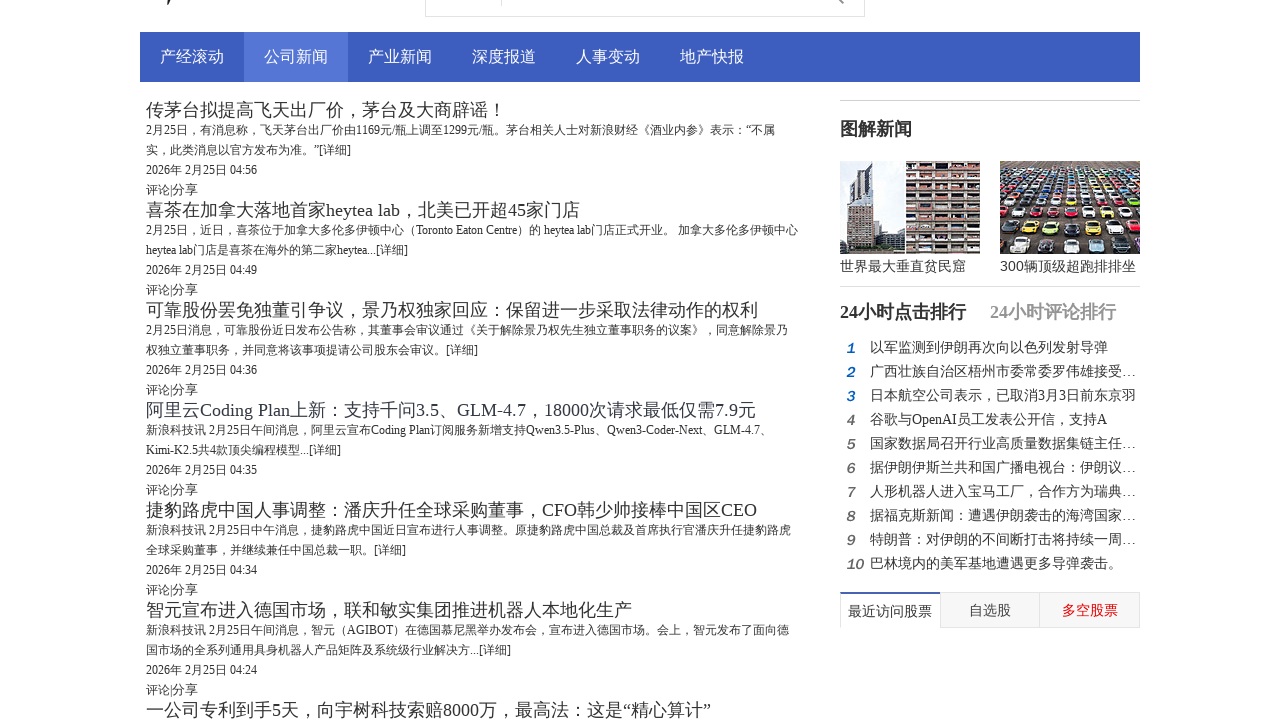

Page 3: Waited for feed card items to load
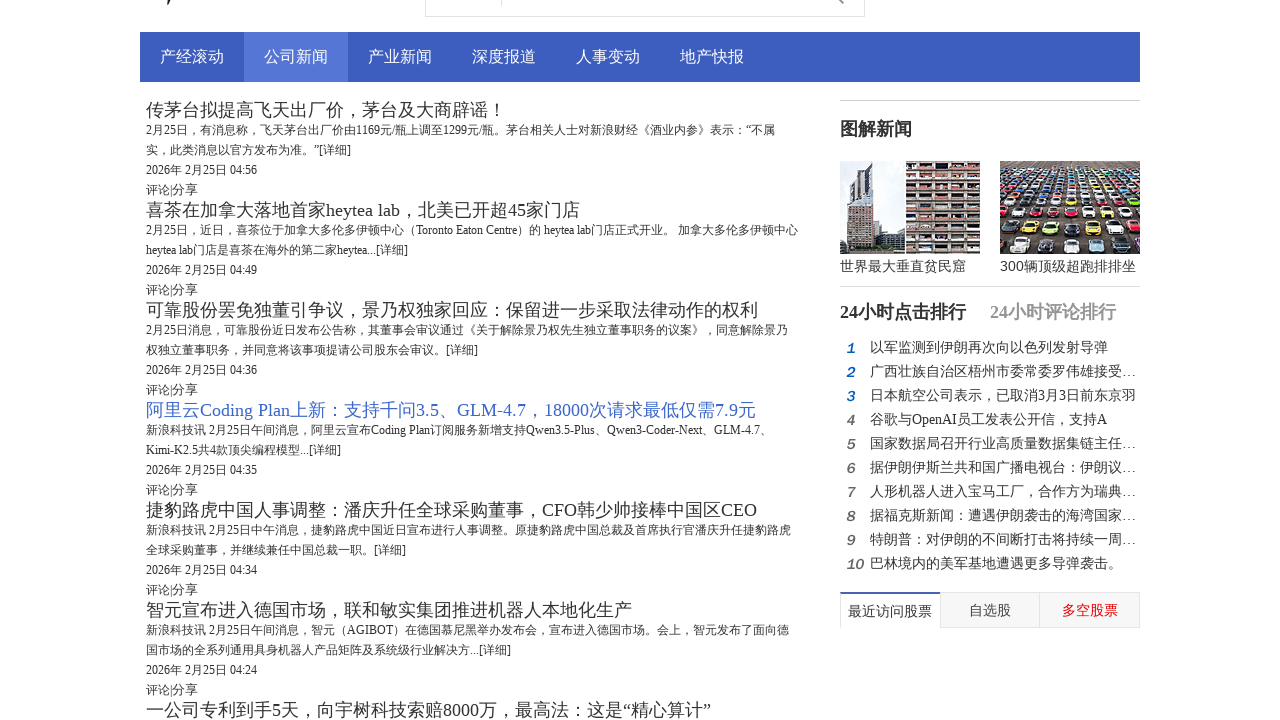

Page 3: Clicked '下一页' (Next Page) button at (224, 401) on text=下一页
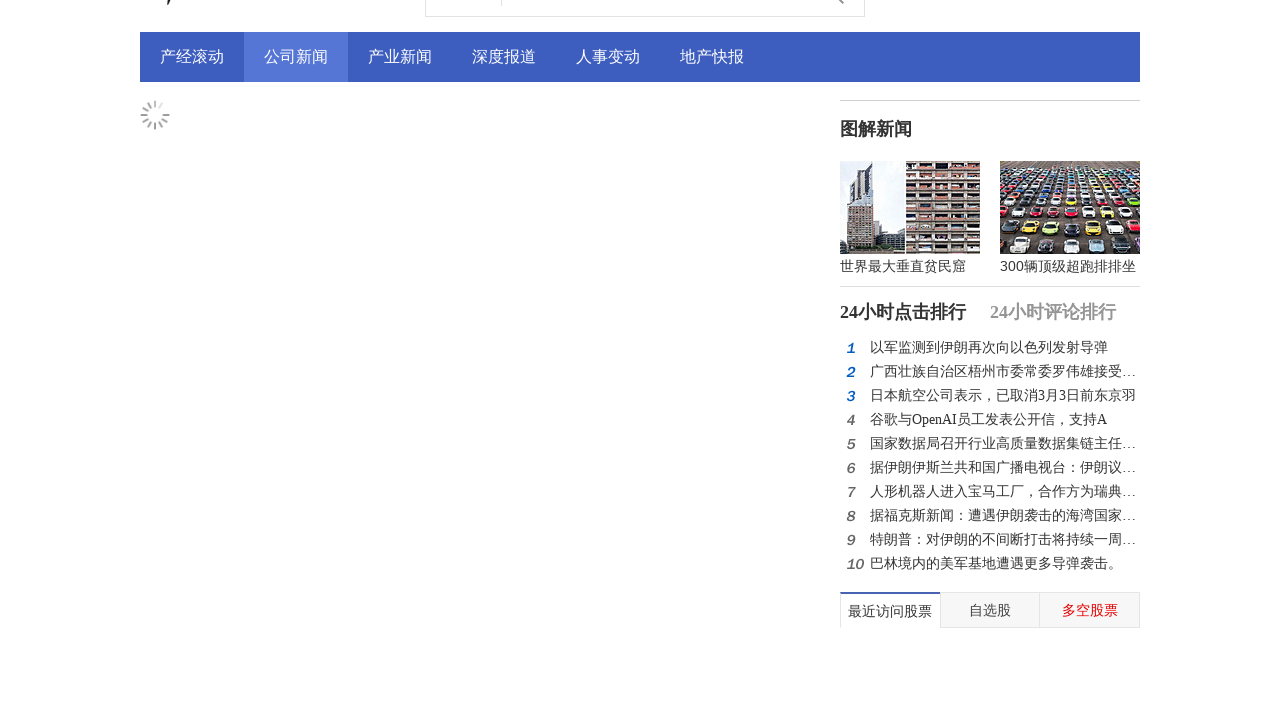

Page 3: Waited for page transition
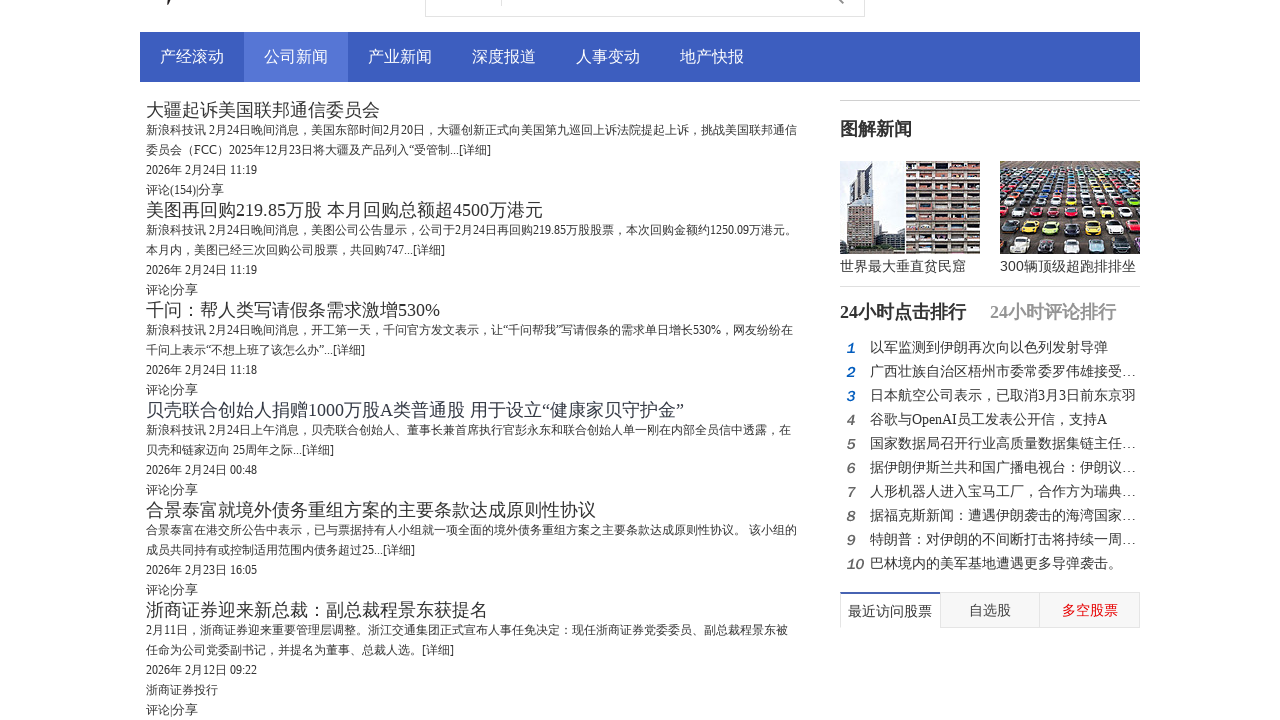

Page 4: Waited for feed card items to load
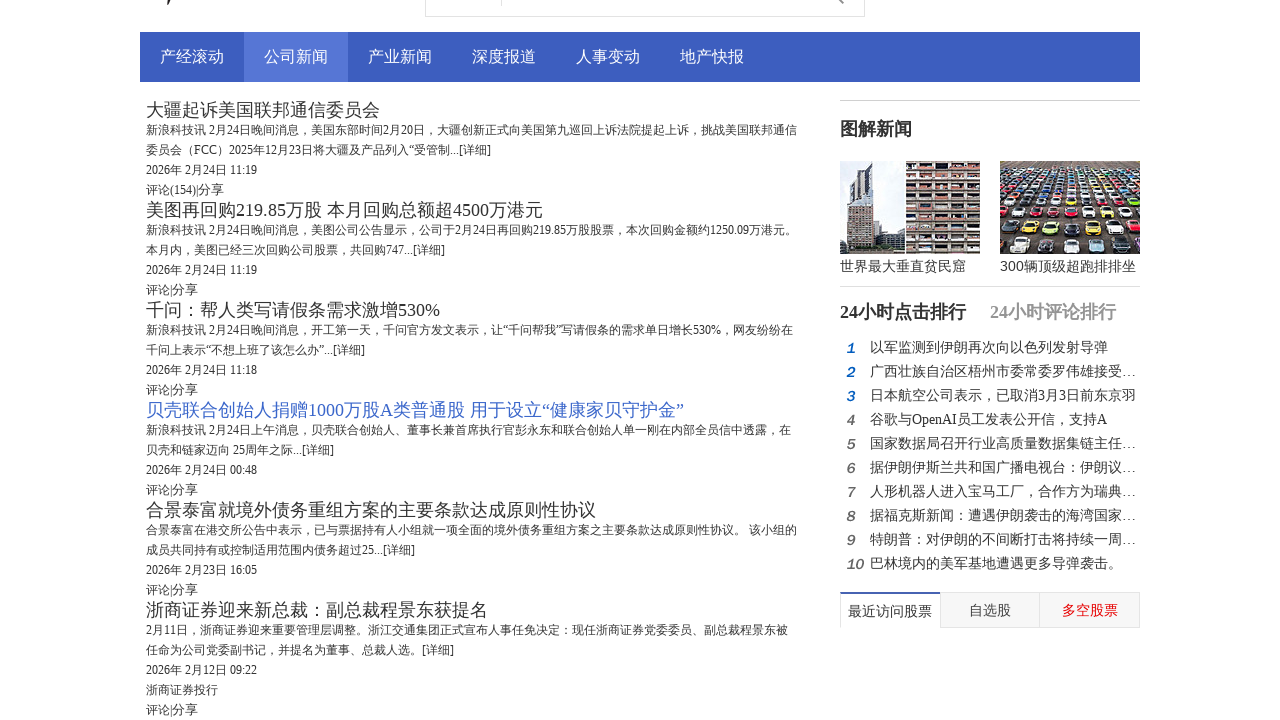

Page 4: Clicked '下一页' (Next Page) button at (224, 401) on text=下一页
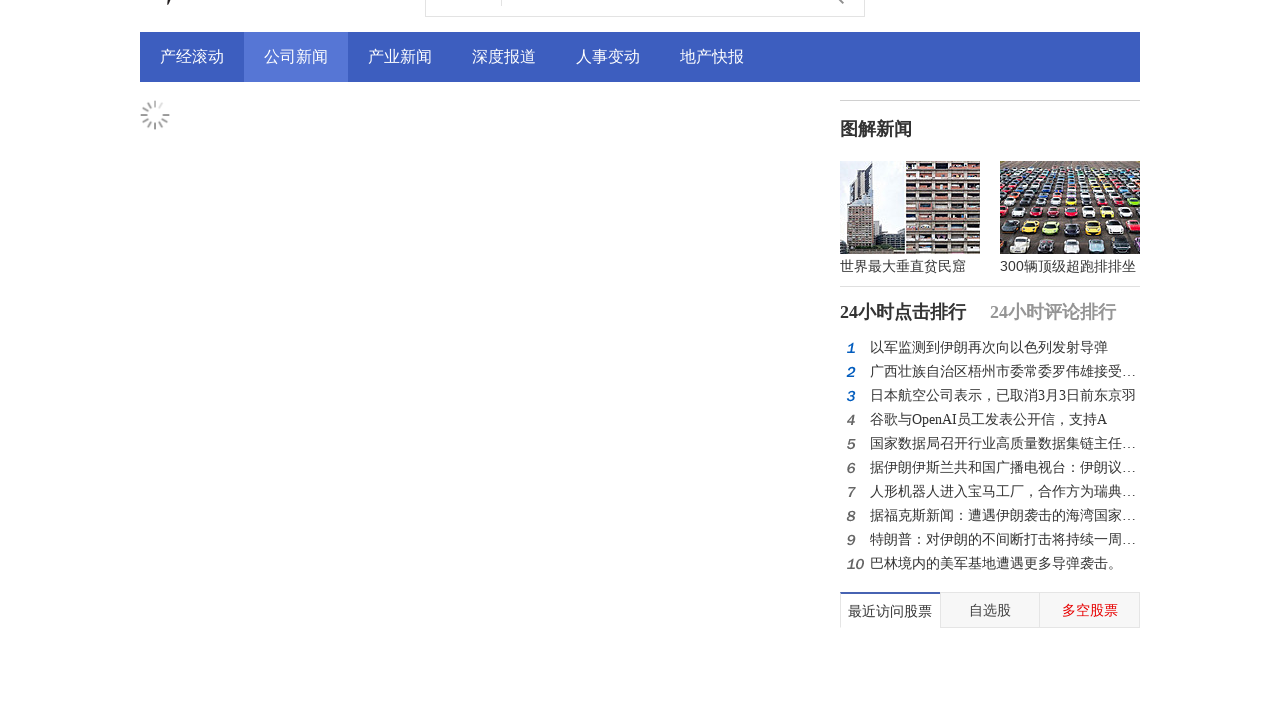

Page 4: Waited for page transition
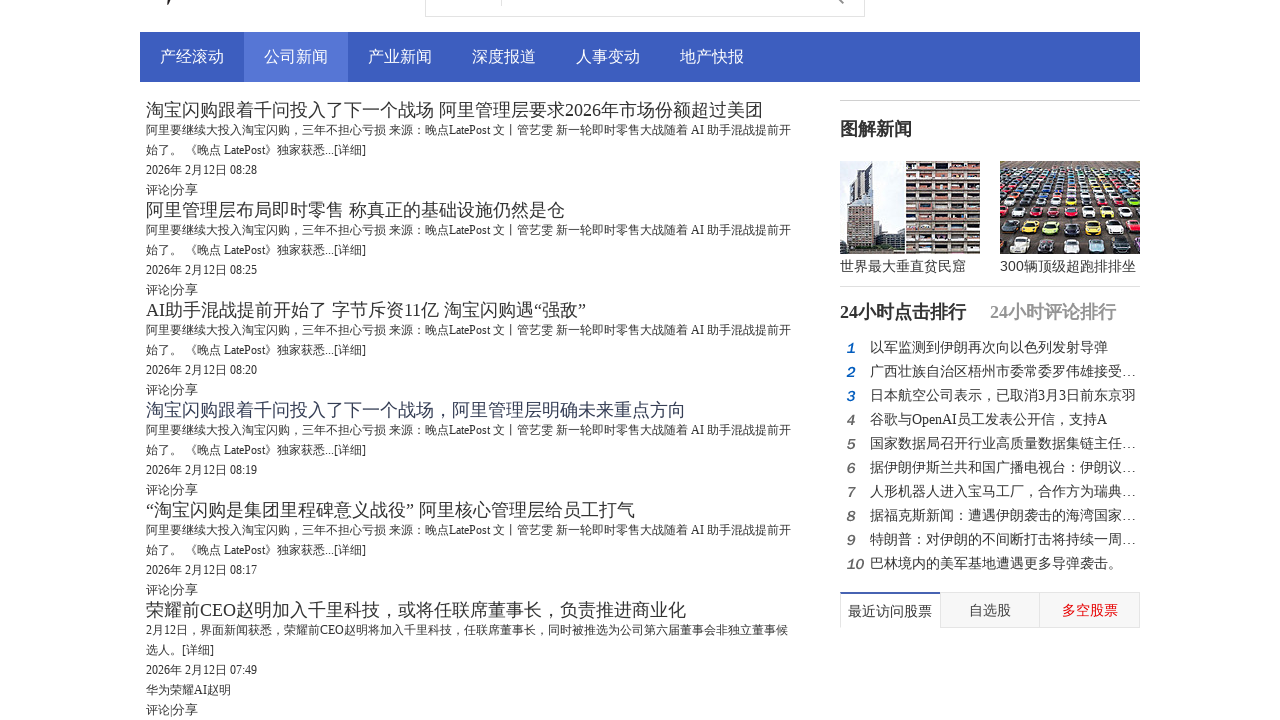

Page 5: Waited for feed card items to load
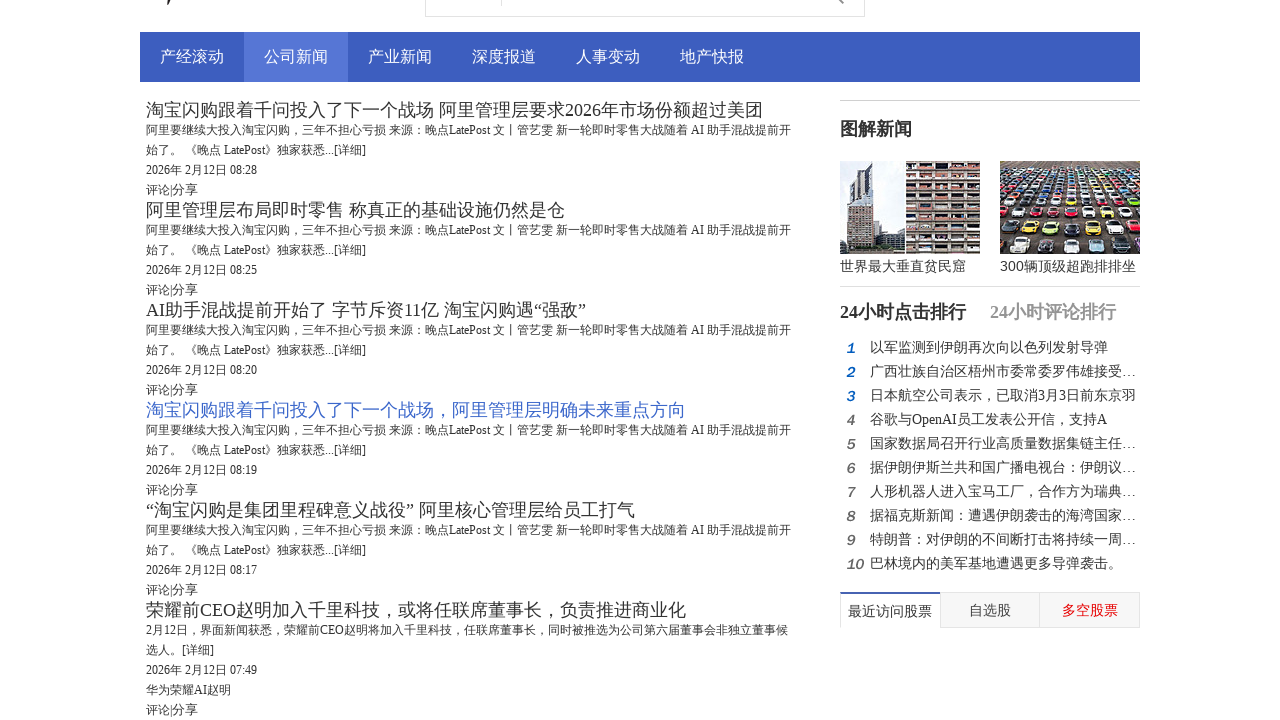

Page 5: Clicked '下一页' (Next Page) button at (224, 401) on text=下一页
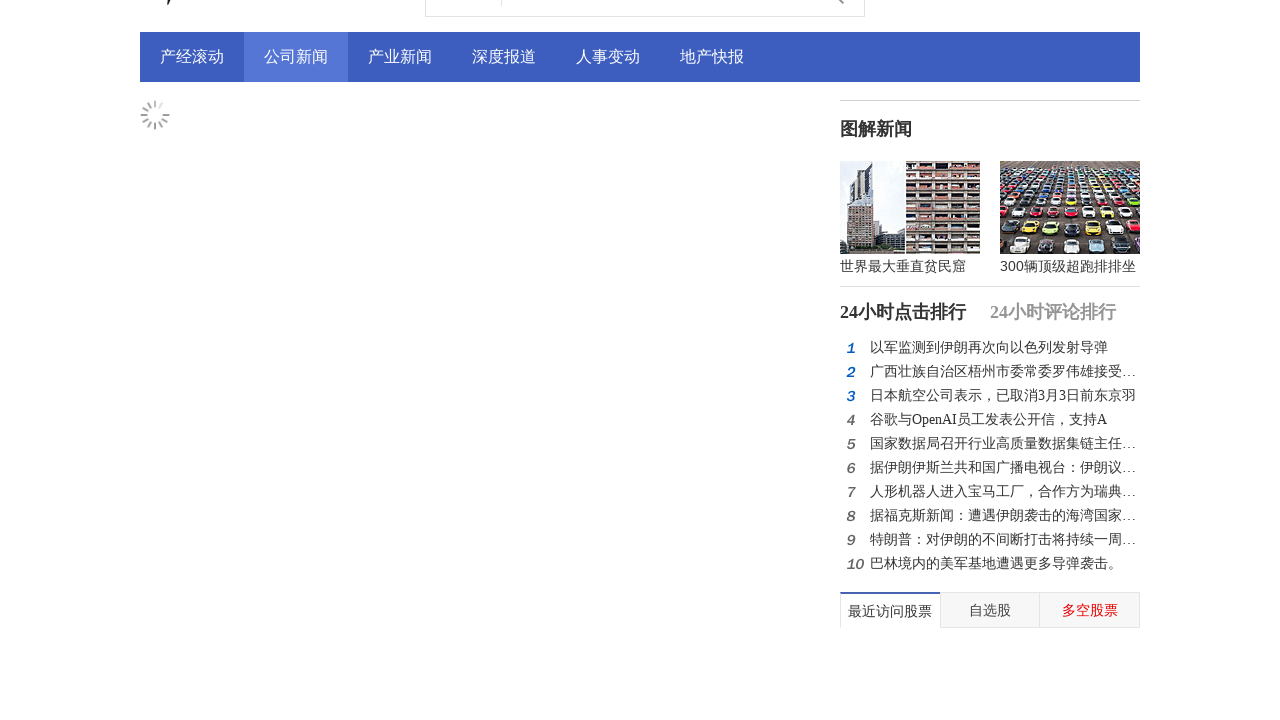

Page 5: Waited for page transition
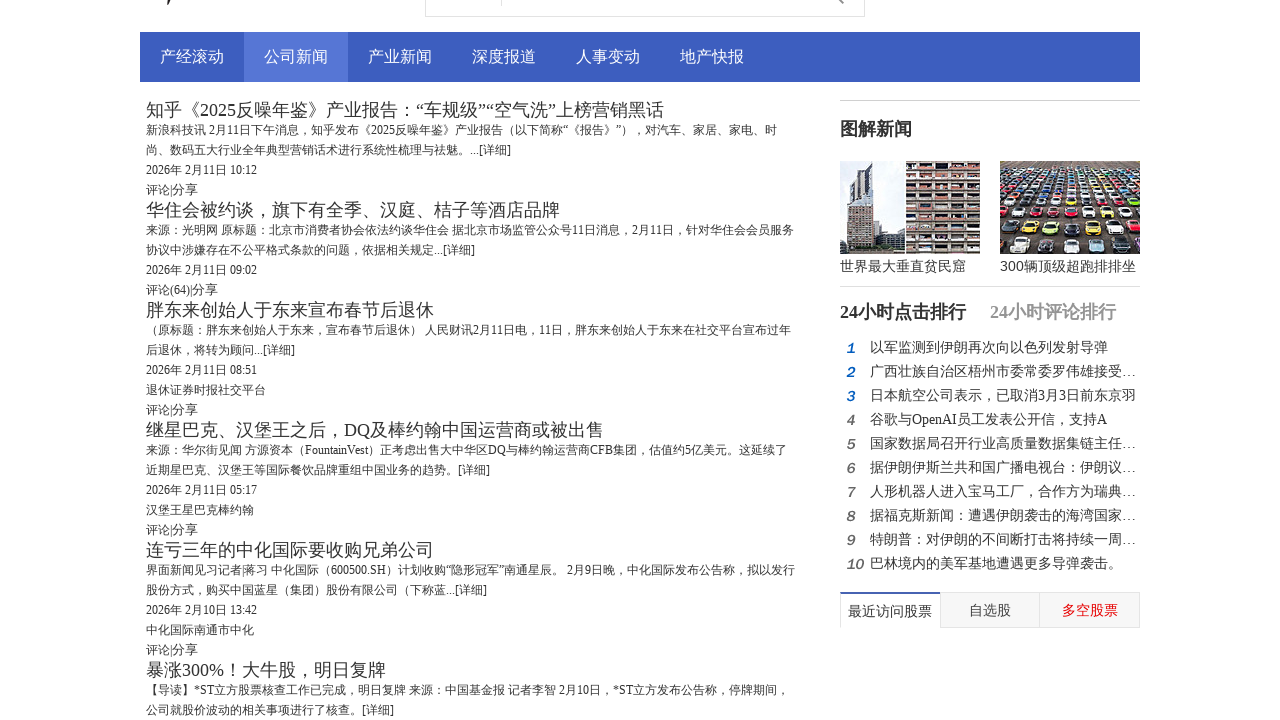

Page 6: Waited for feed card items to load
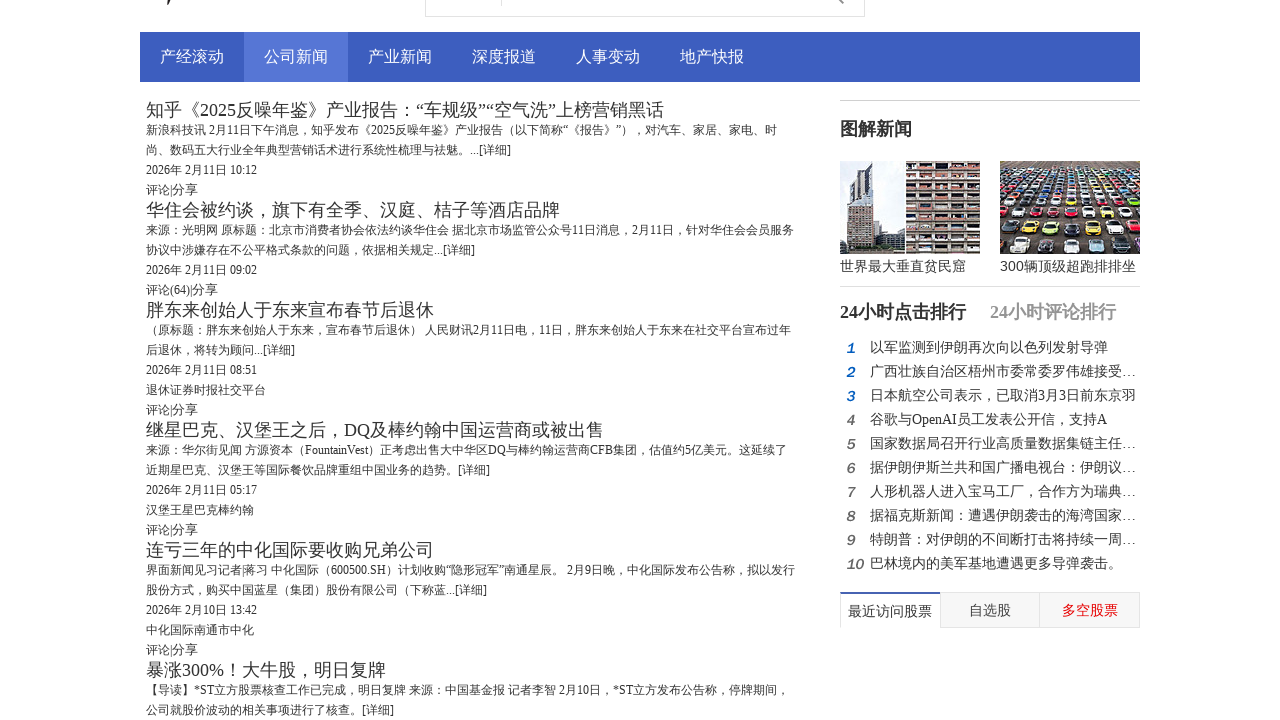

Page 6: Clicked '下一页' (Next Page) button at (260, 401) on text=下一页
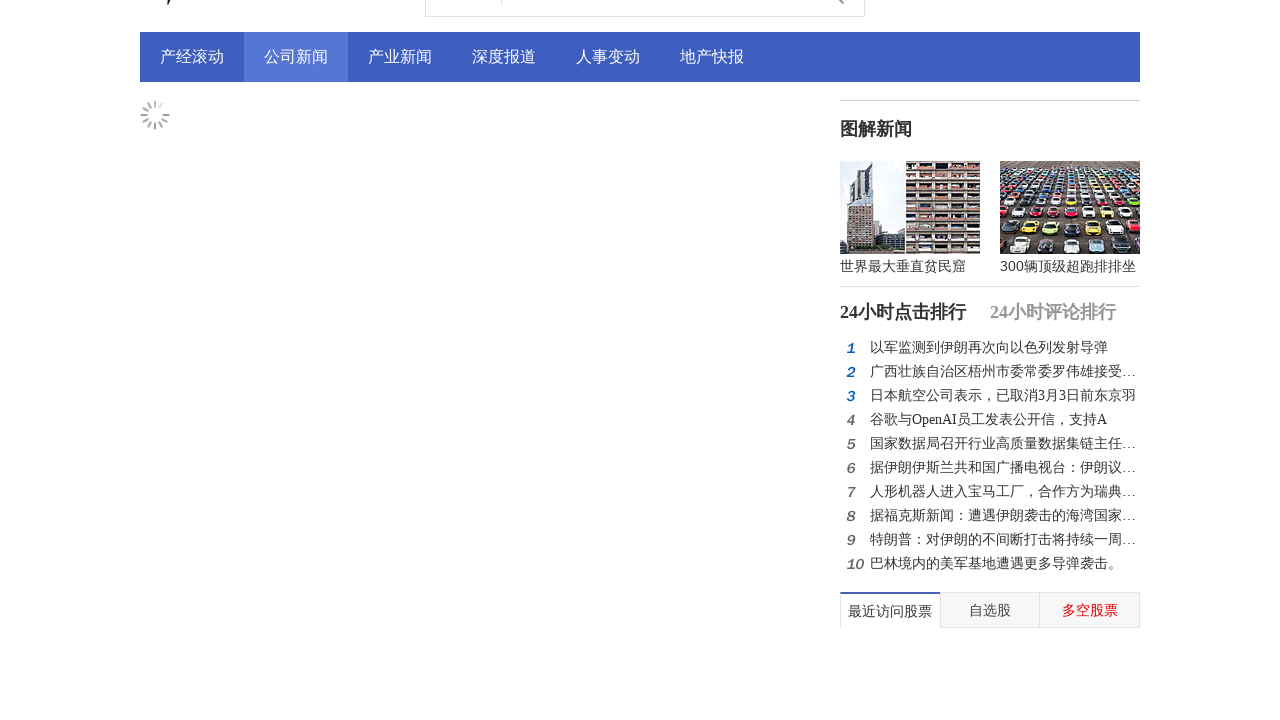

Page 6: Waited for page transition
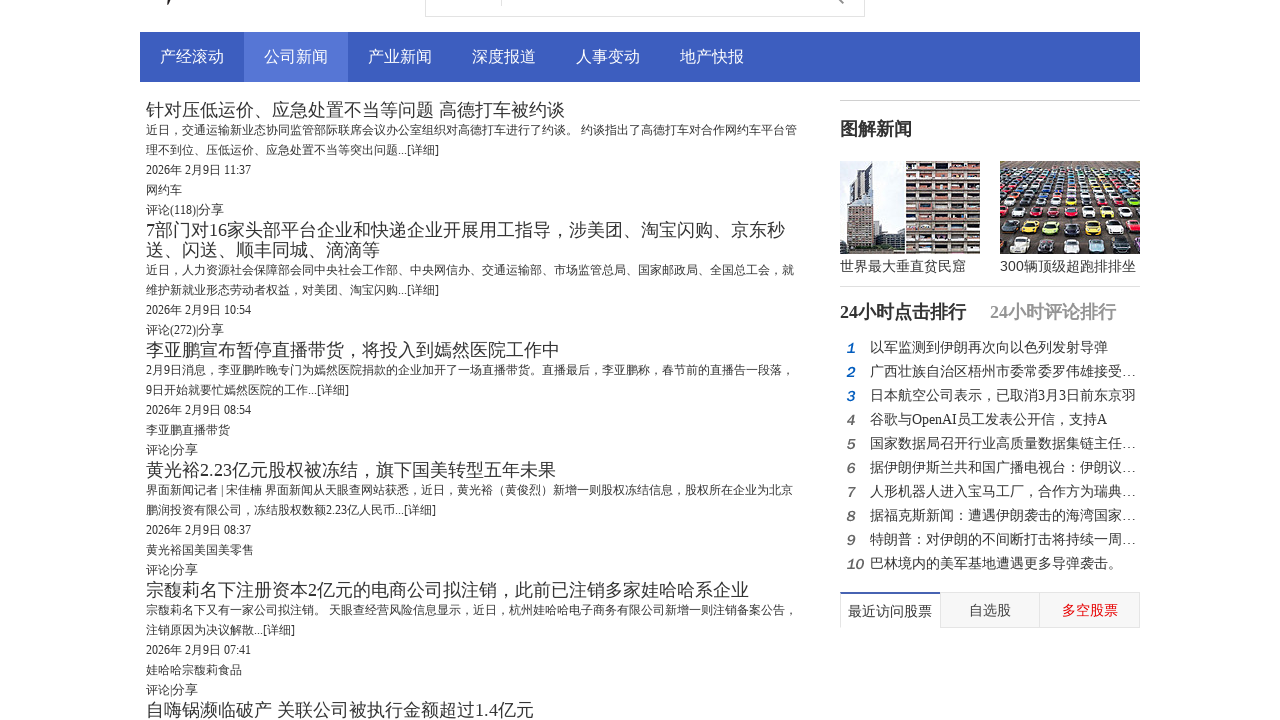

Page 7: Waited for feed card items to load
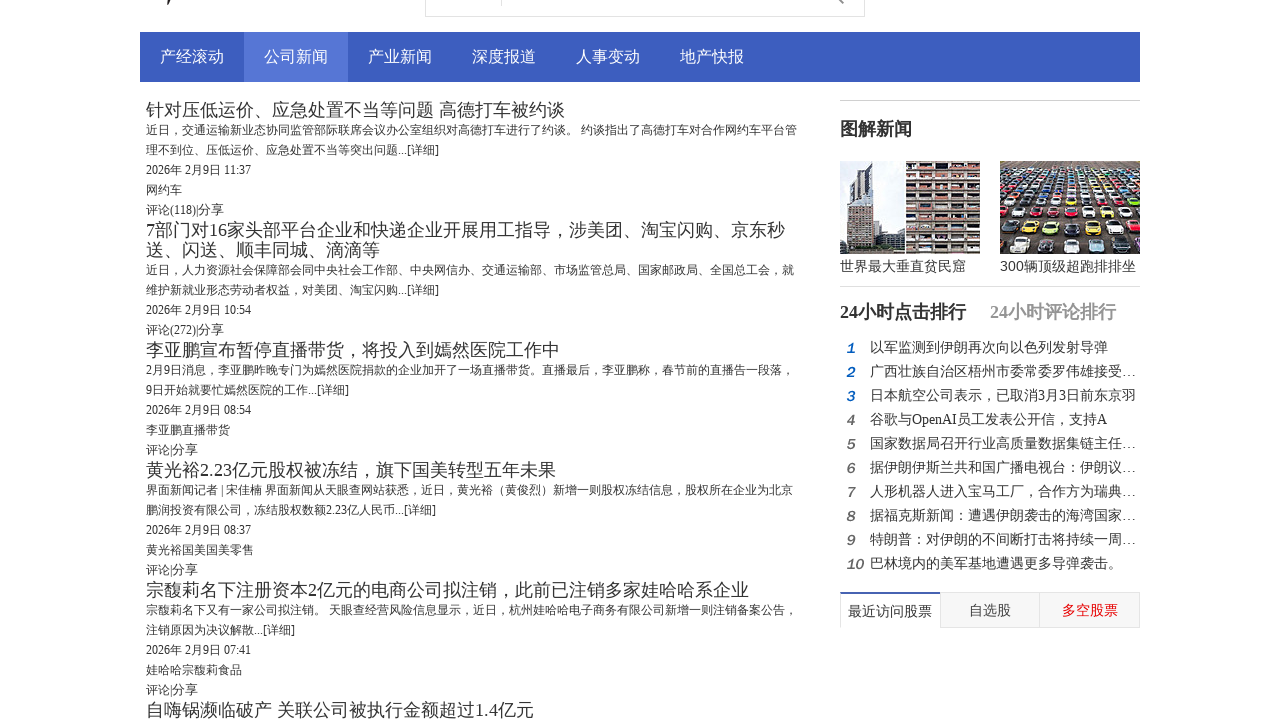

Page 7: Clicked '下一页' (Next Page) button at (260, 401) on text=下一页
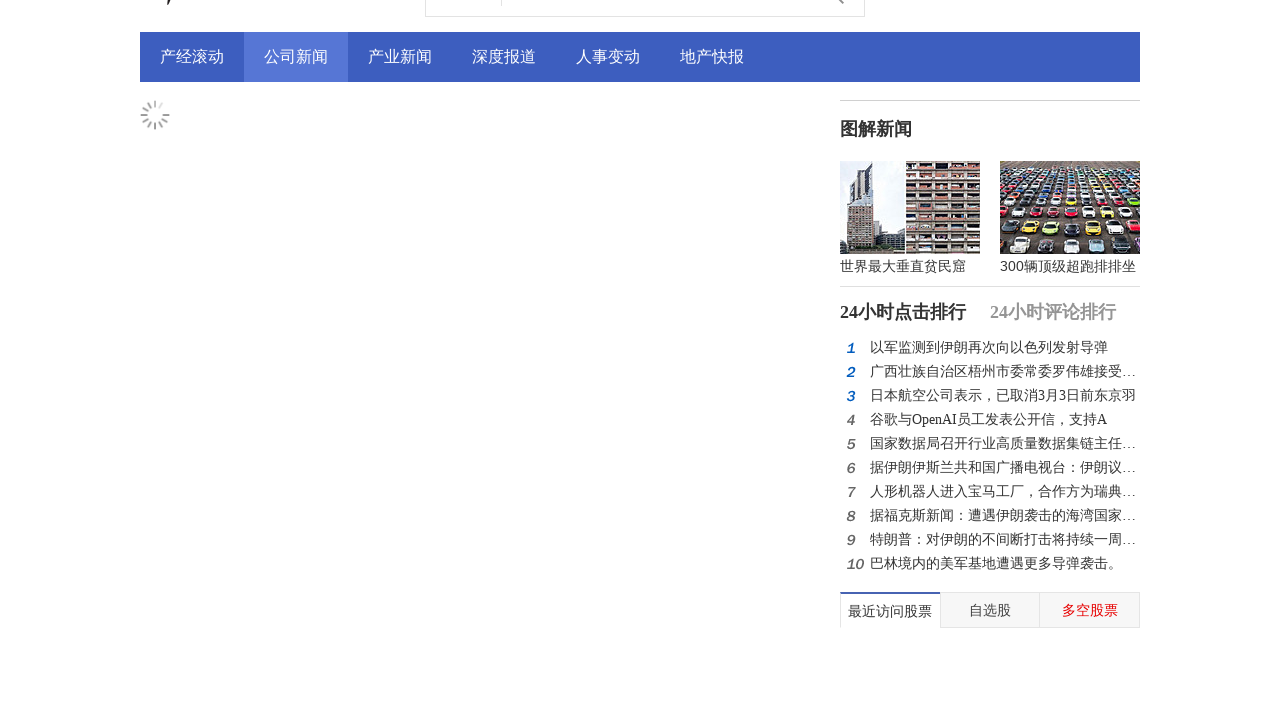

Page 7: Waited for page transition
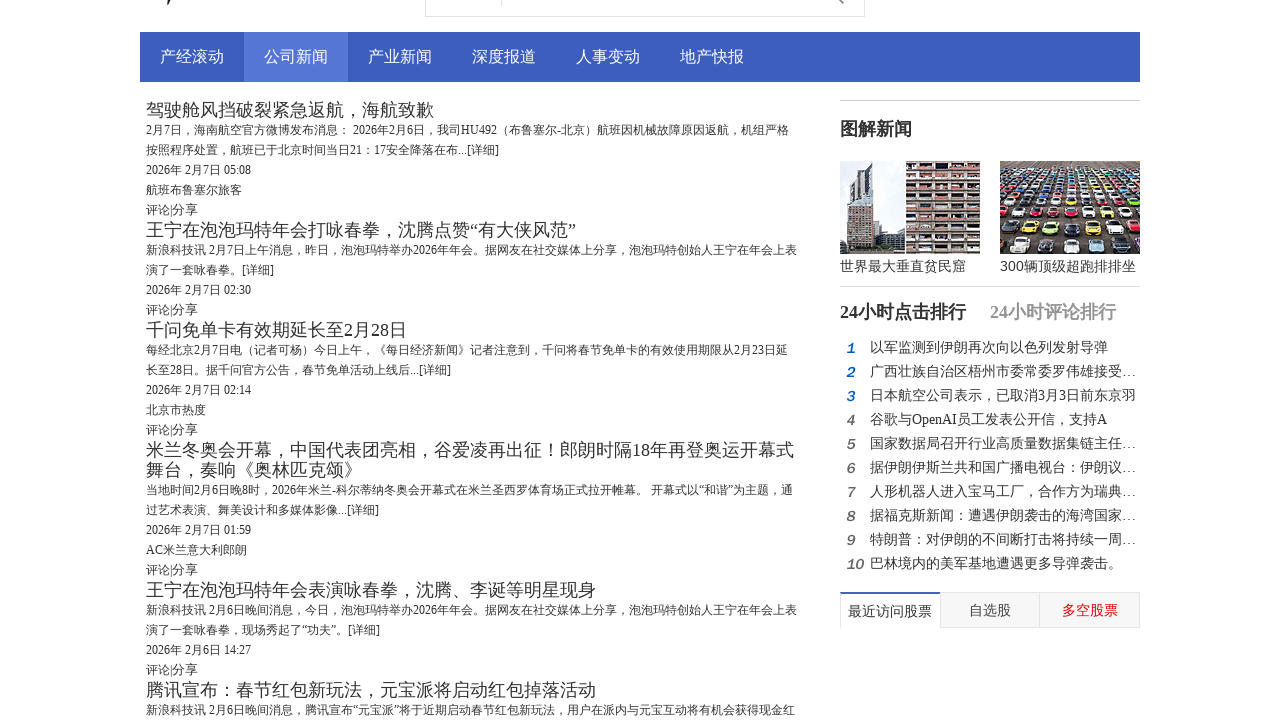

Page 8: Waited for feed card items to load
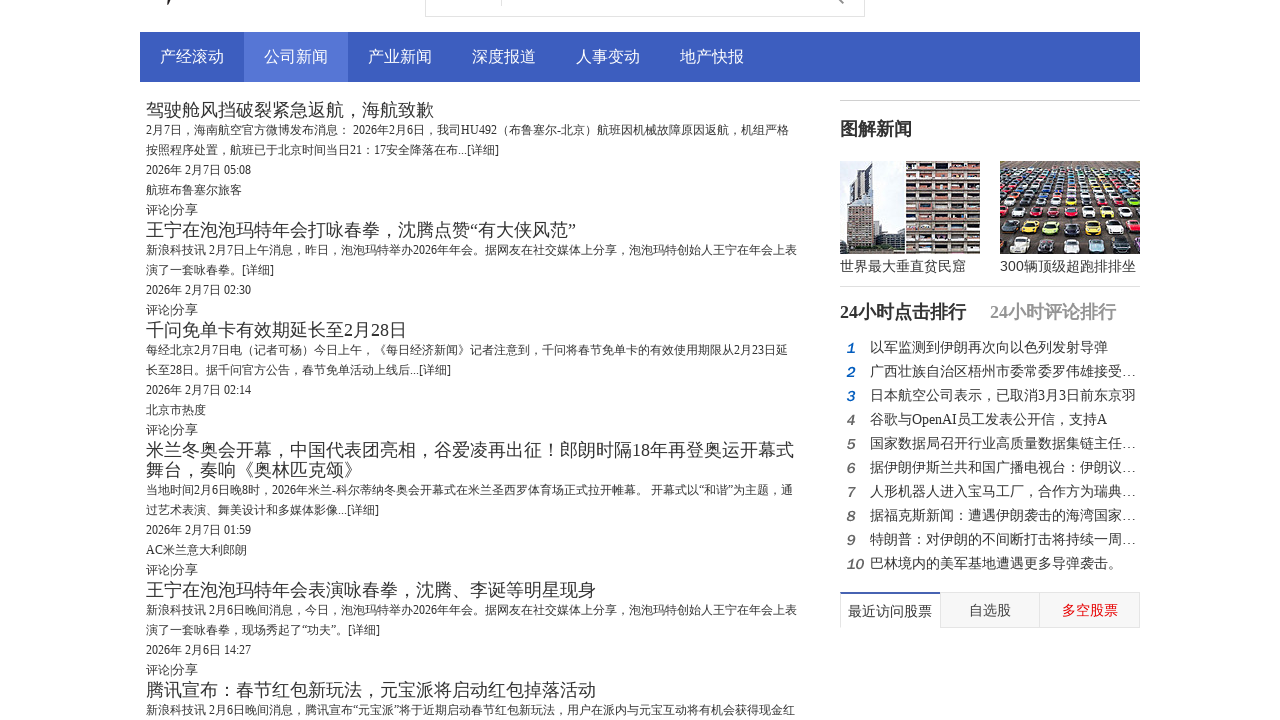

Page 8: Clicked '下一页' (Next Page) button at (260, 401) on text=下一页
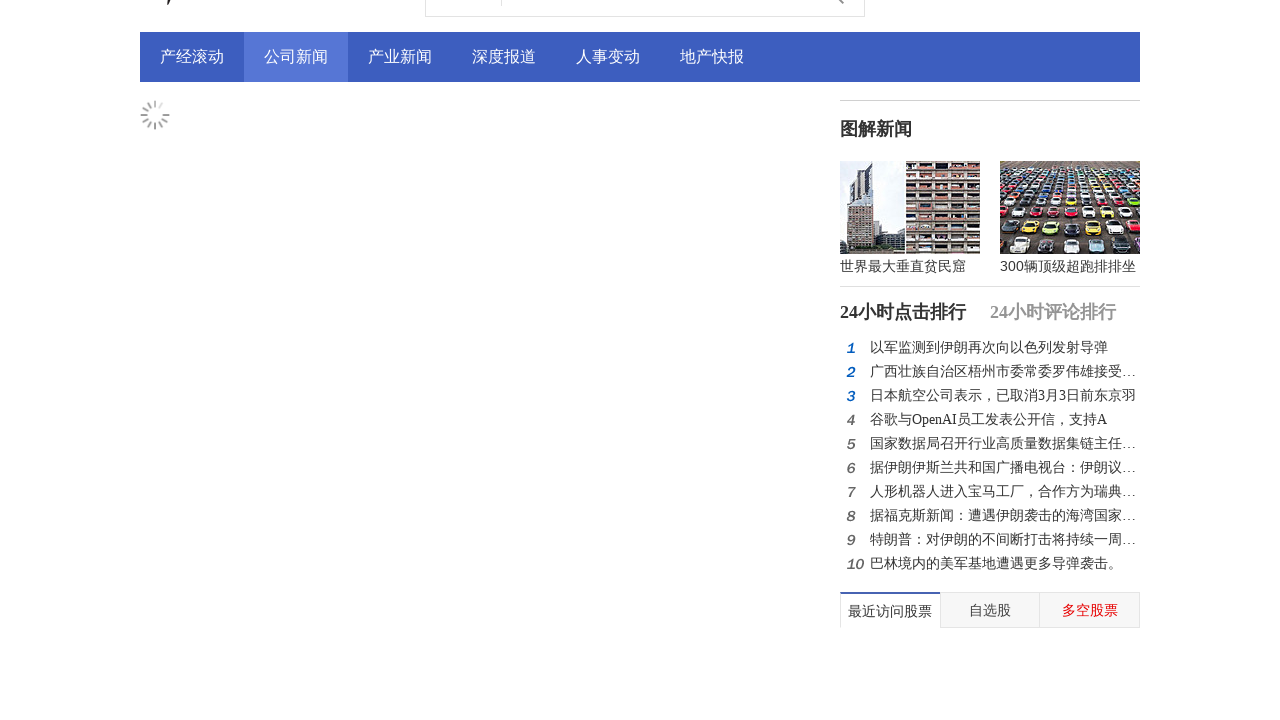

Page 8: Waited for page transition
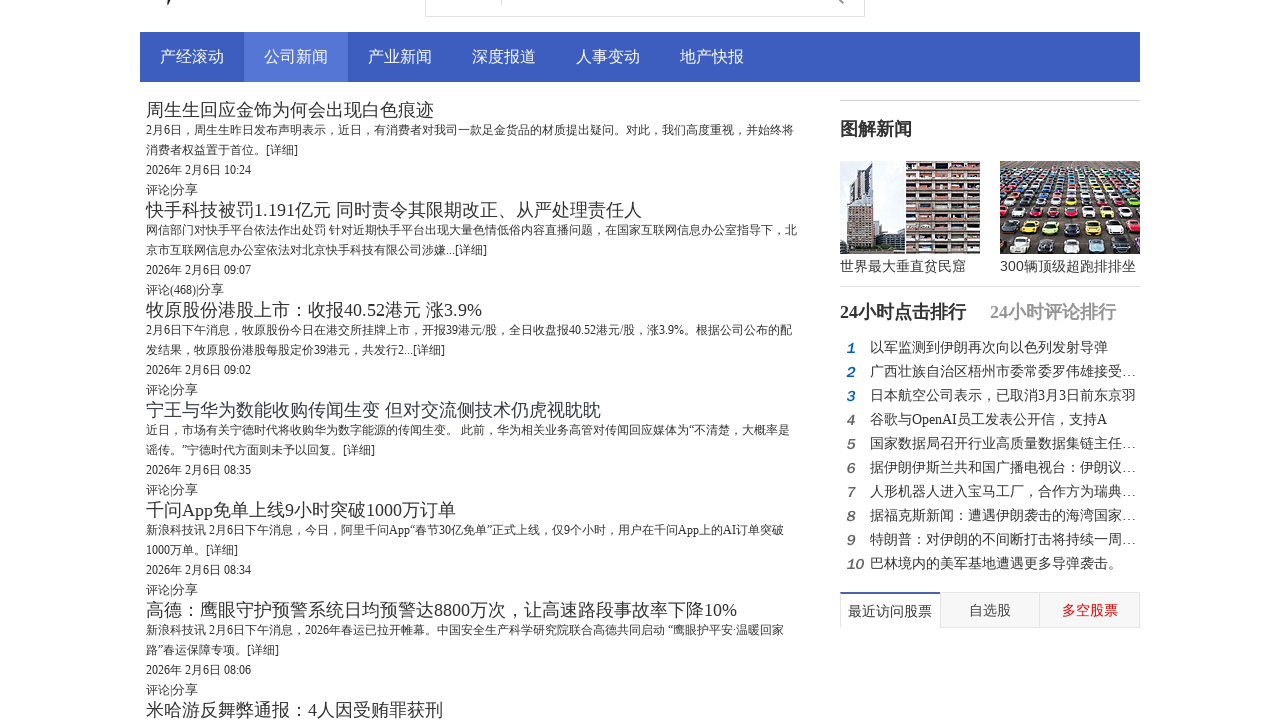

Page 9: Waited for feed card items to load
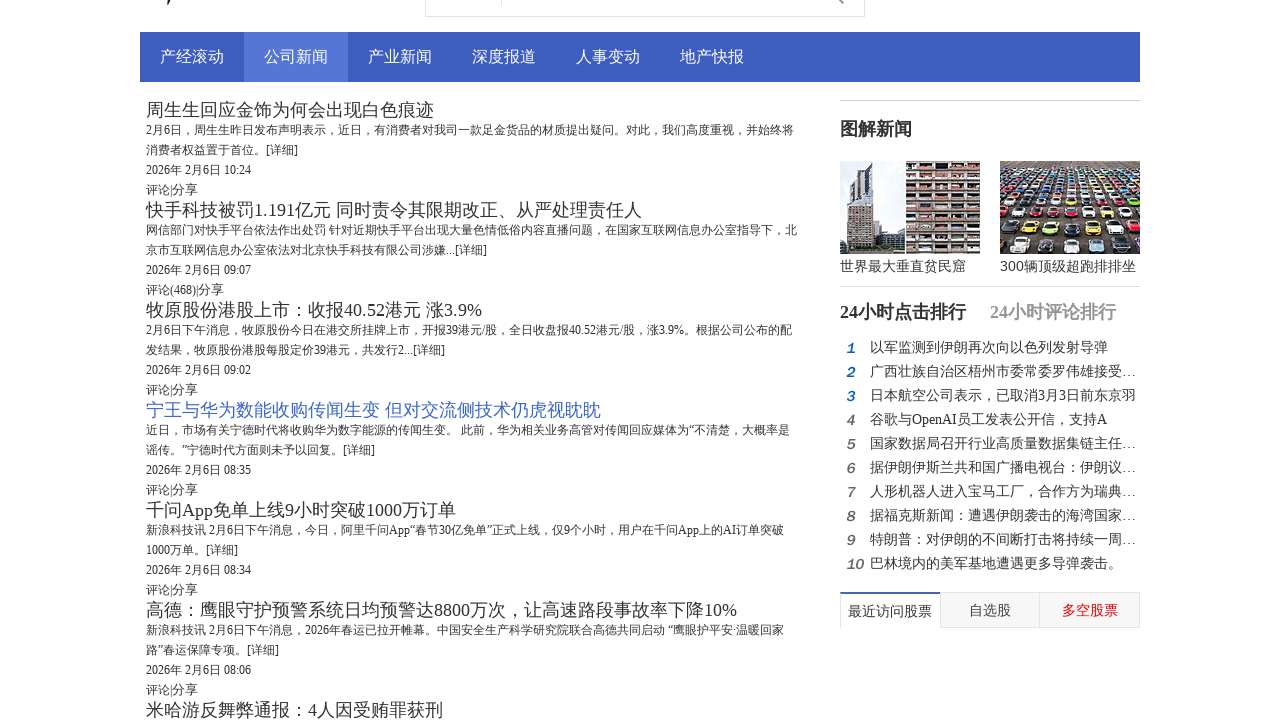

Page 9: Clicked '下一页' (Next Page) button at (260, 401) on text=下一页
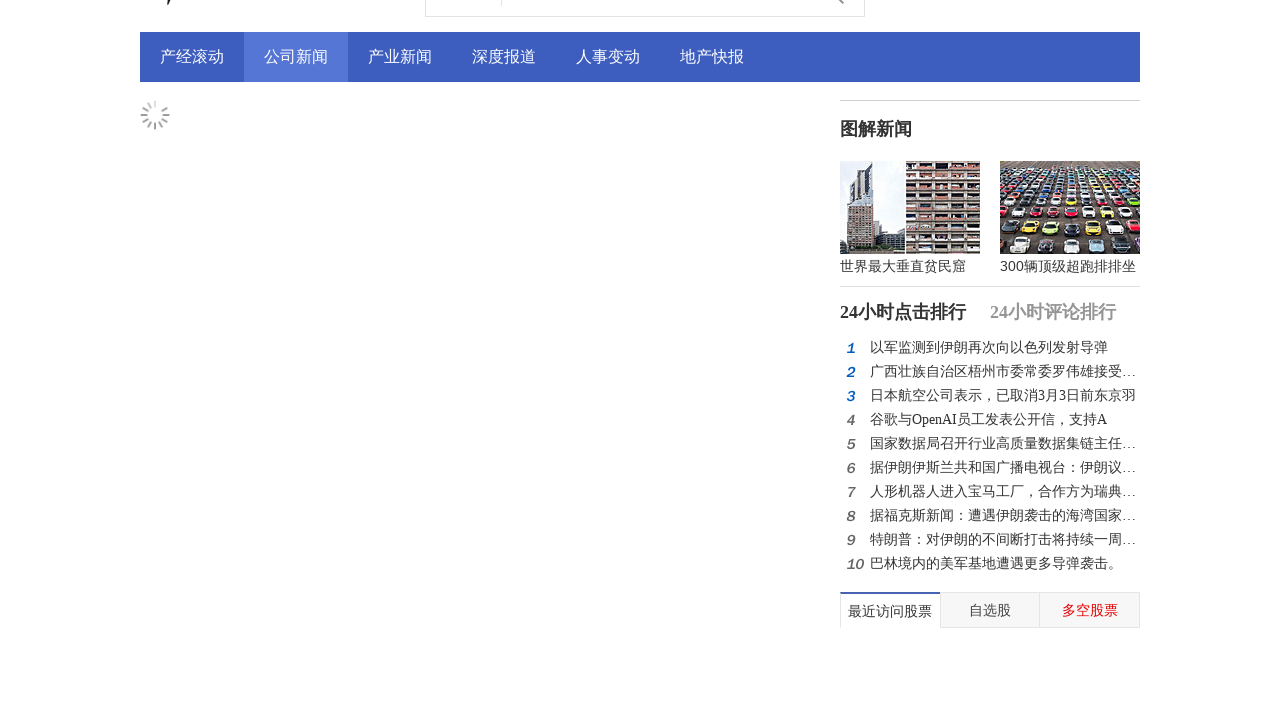

Page 9: Waited for page transition
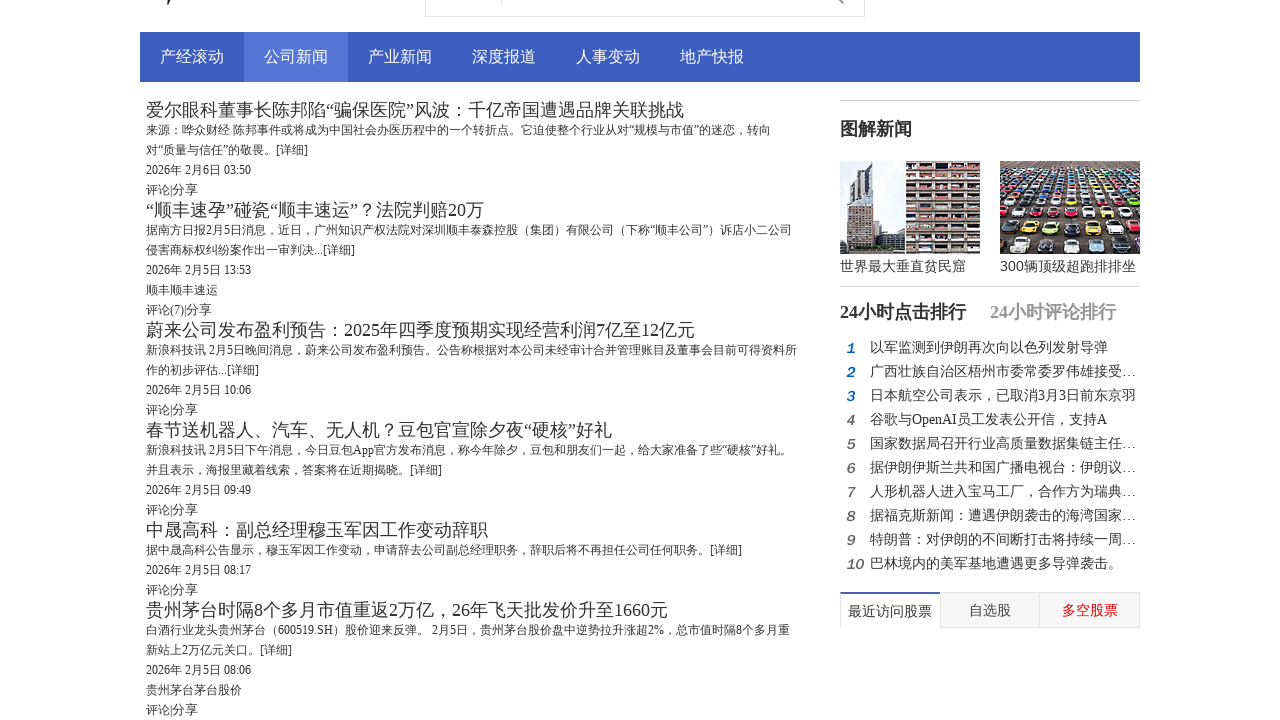

Page 10: Waited for feed card items to load
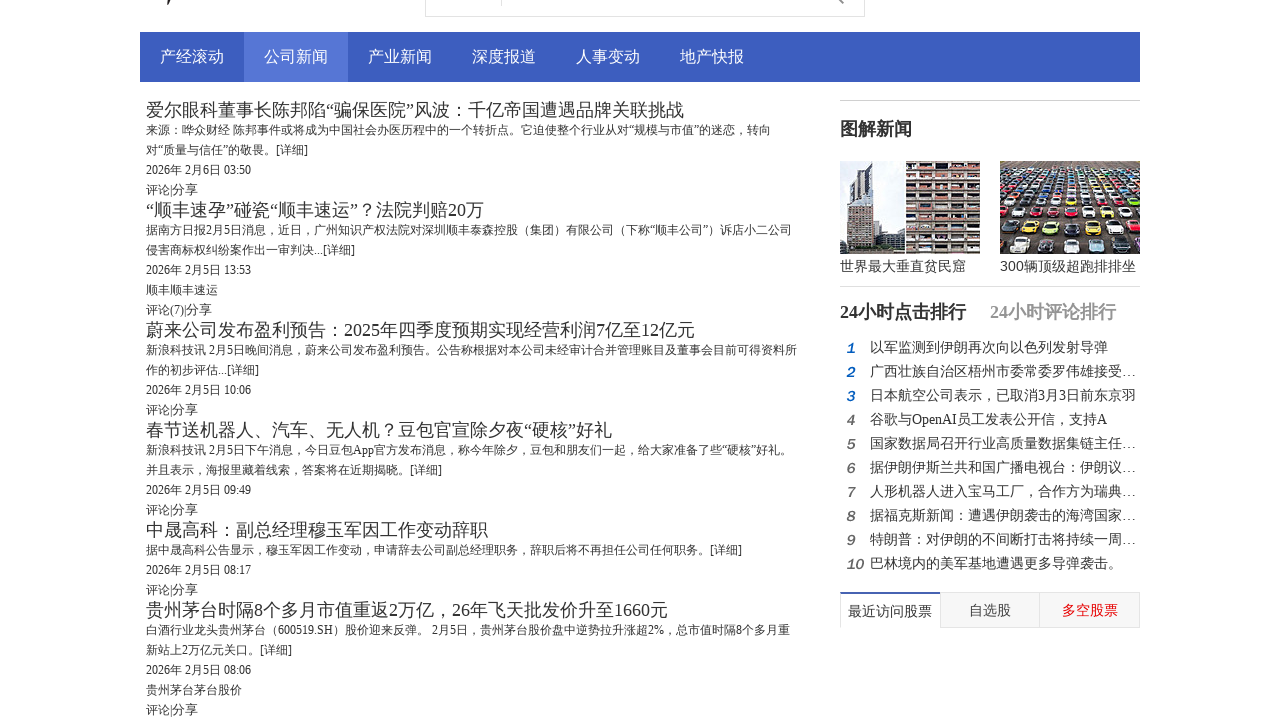

Page 10: Clicked '下一页' (Next Page) button at (260, 401) on text=下一页
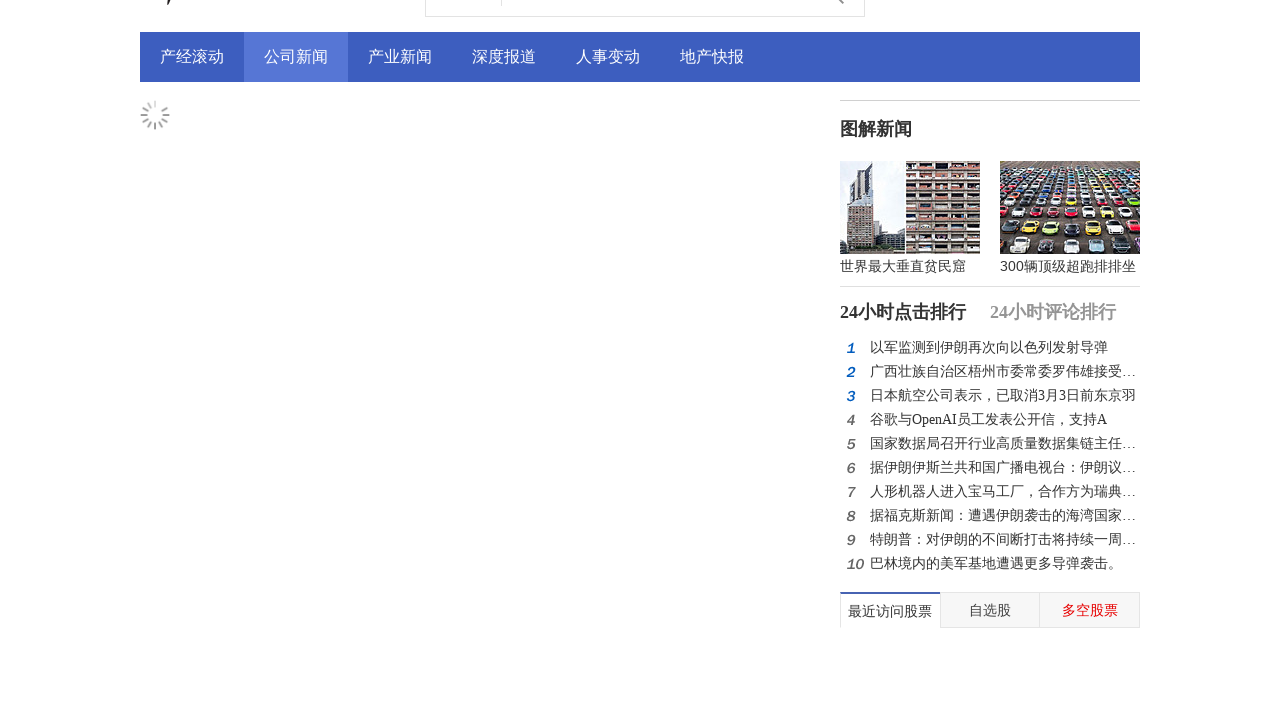

Page 10: Waited for page transition
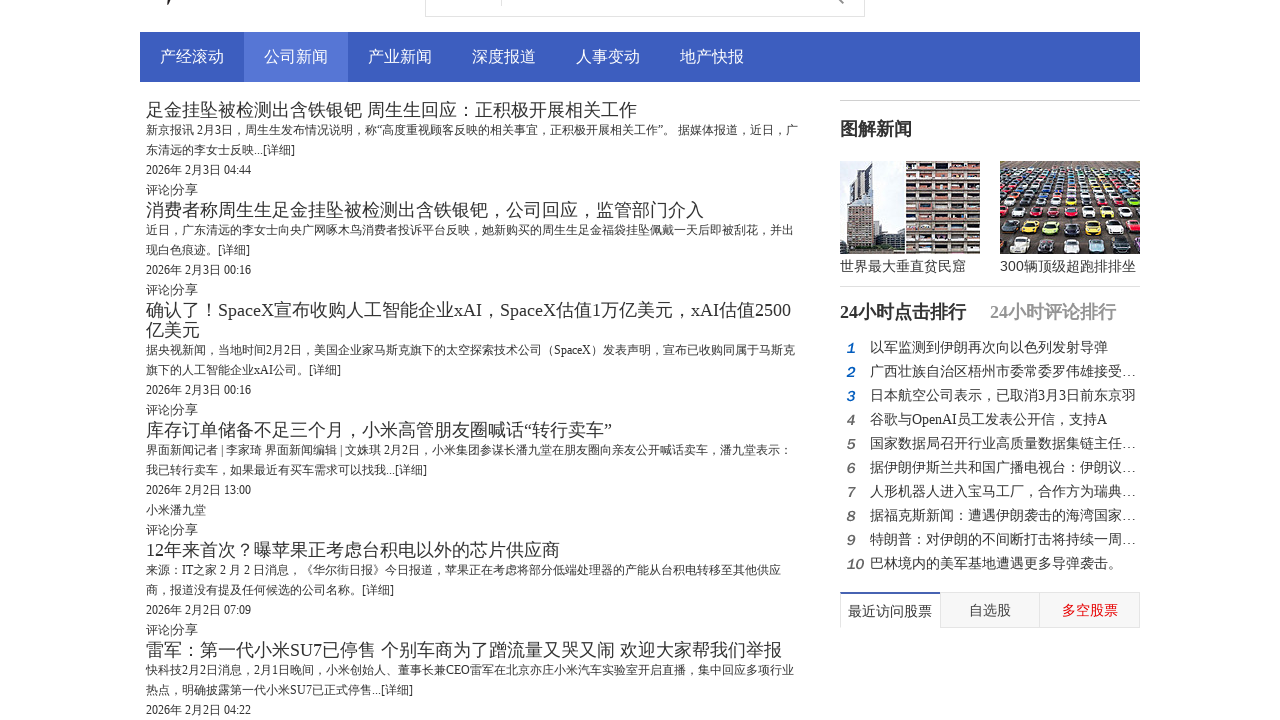

Page 11: Waited for feed card items to load
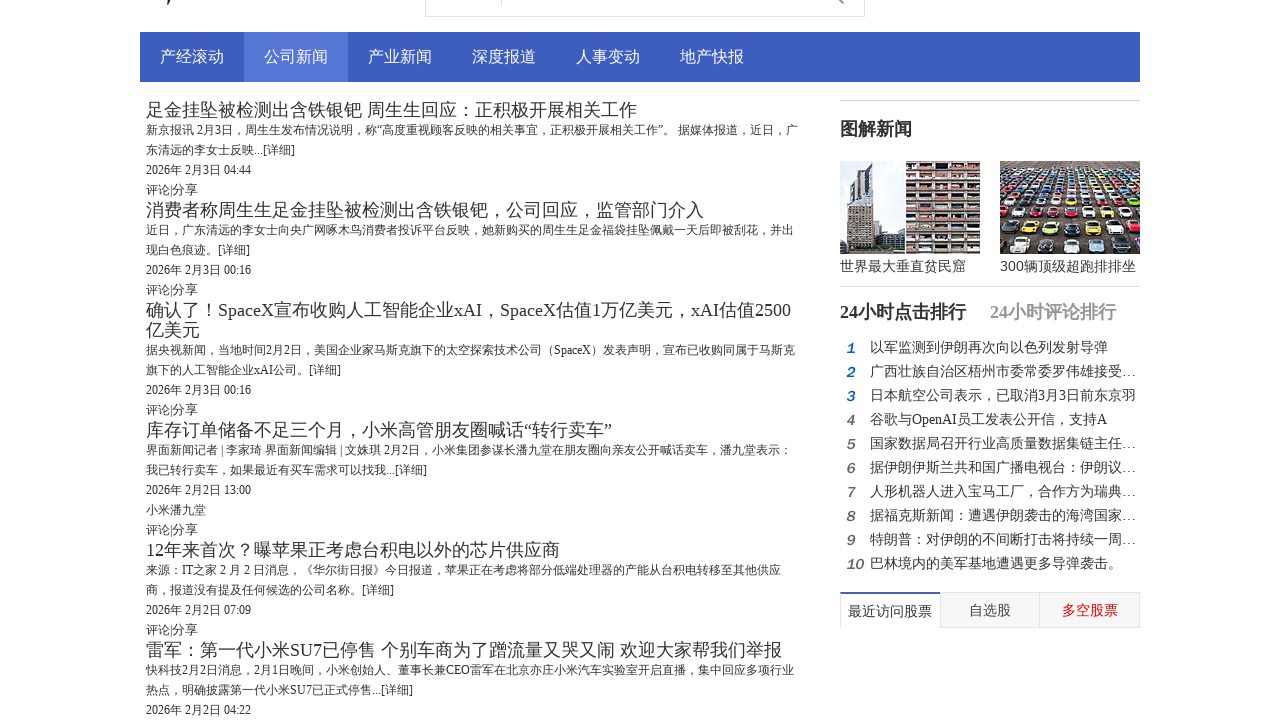

Page 11: Clicked '下一页' (Next Page) button at (284, 401) on text=下一页
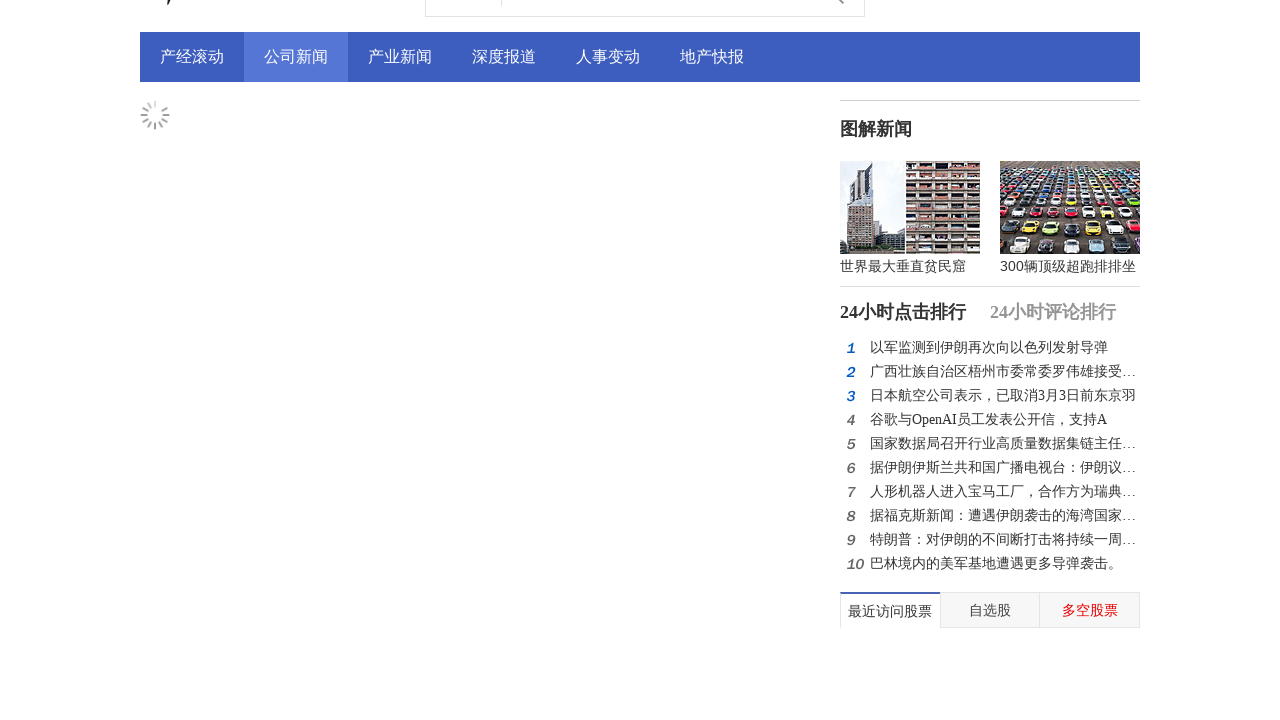

Page 11: Waited for page transition
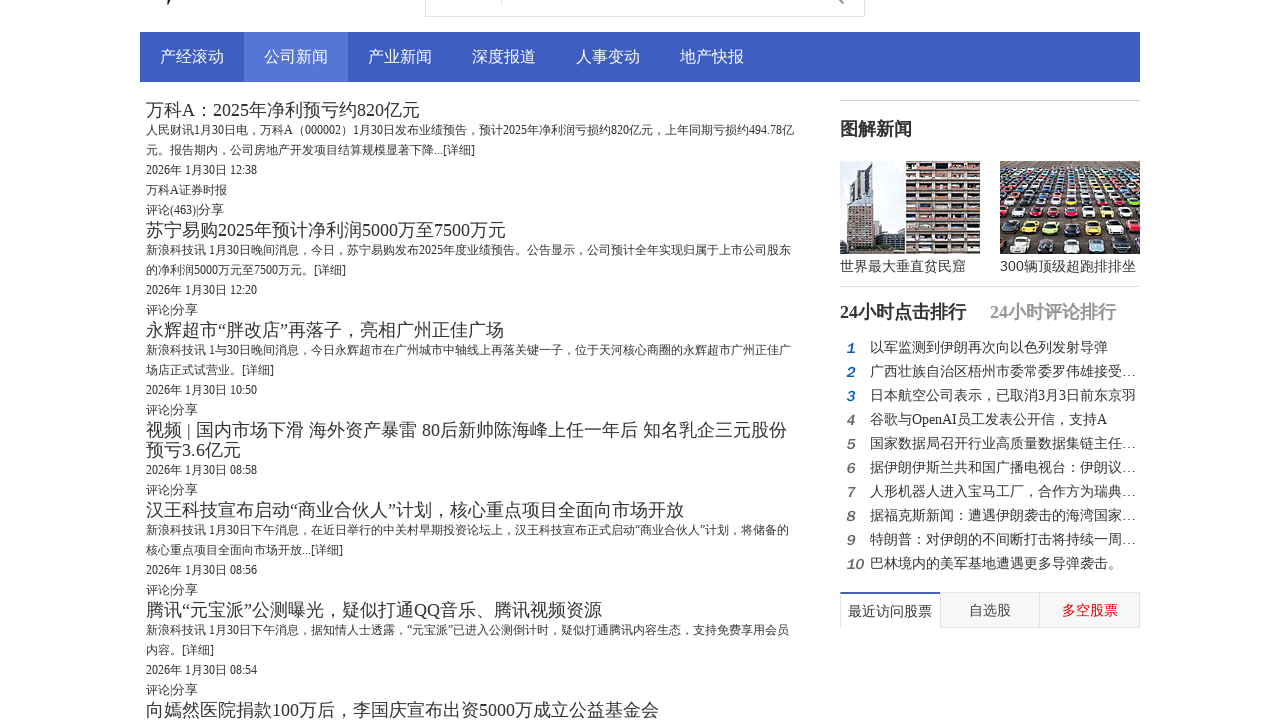

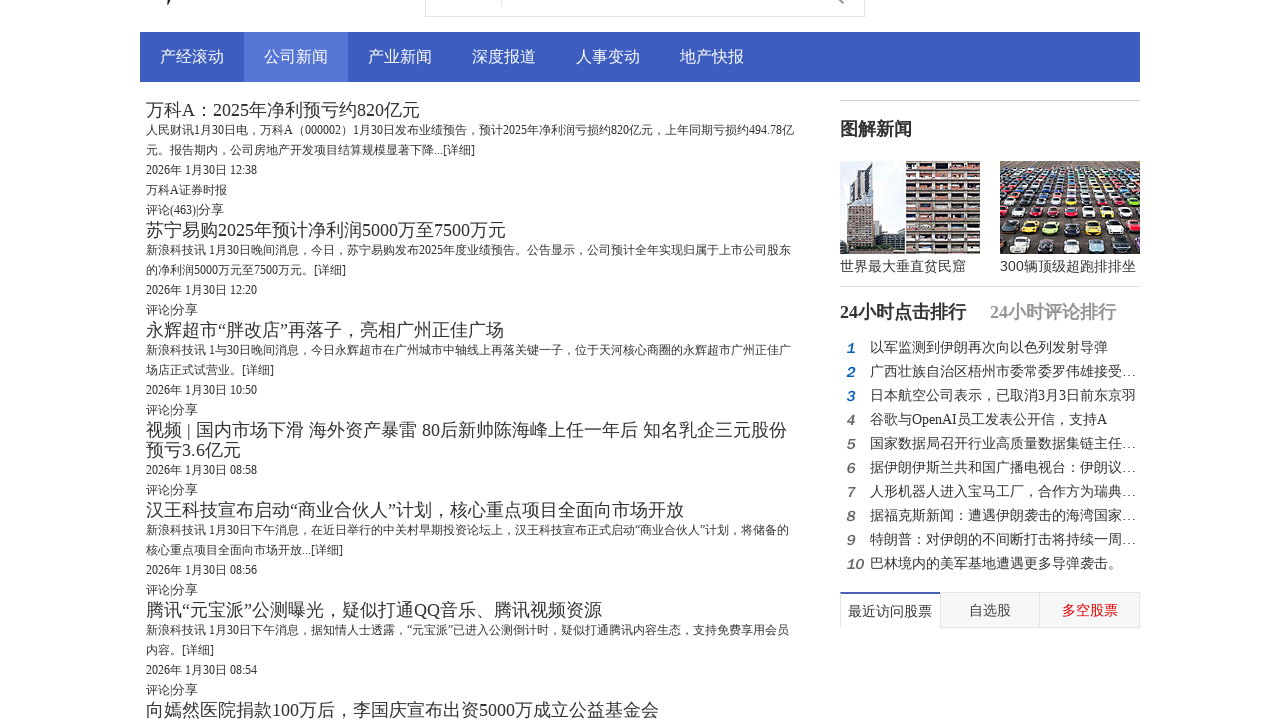